Tests keyboard input functionality by pressing Tab and Space keys

Starting URL: https://the-internet.herokuapp.com/key_presses

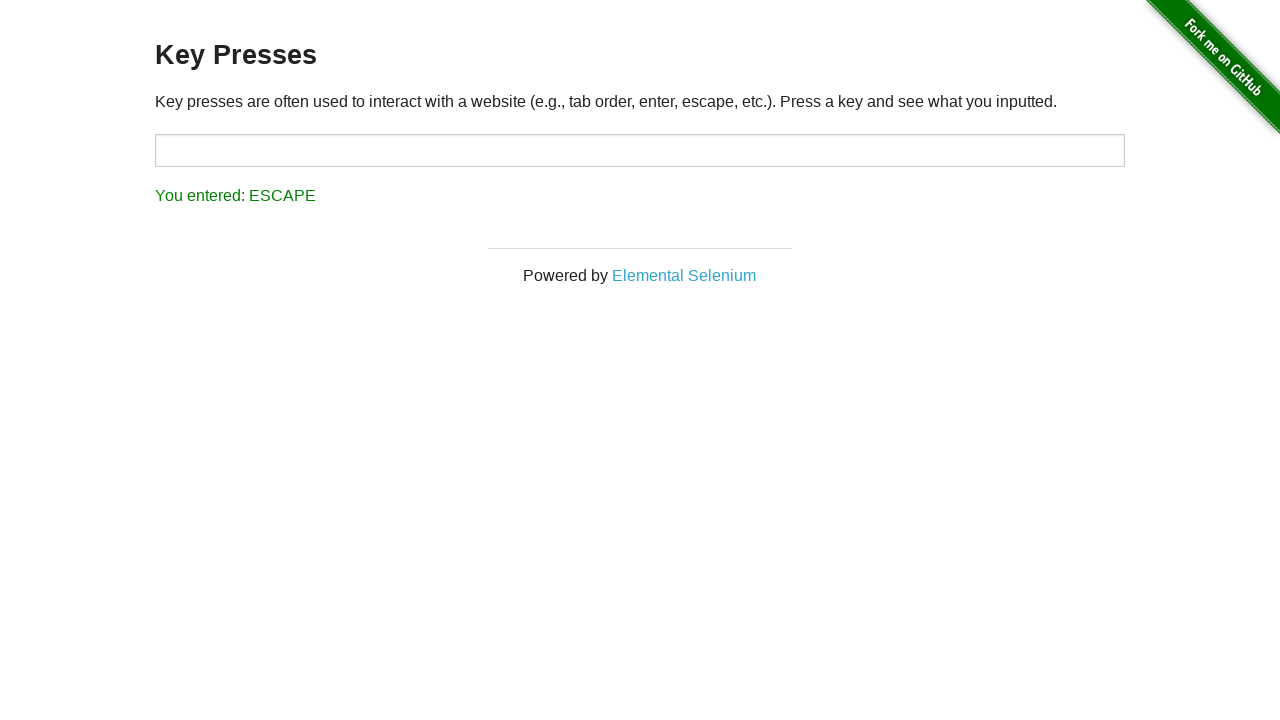

Pressed Tab key
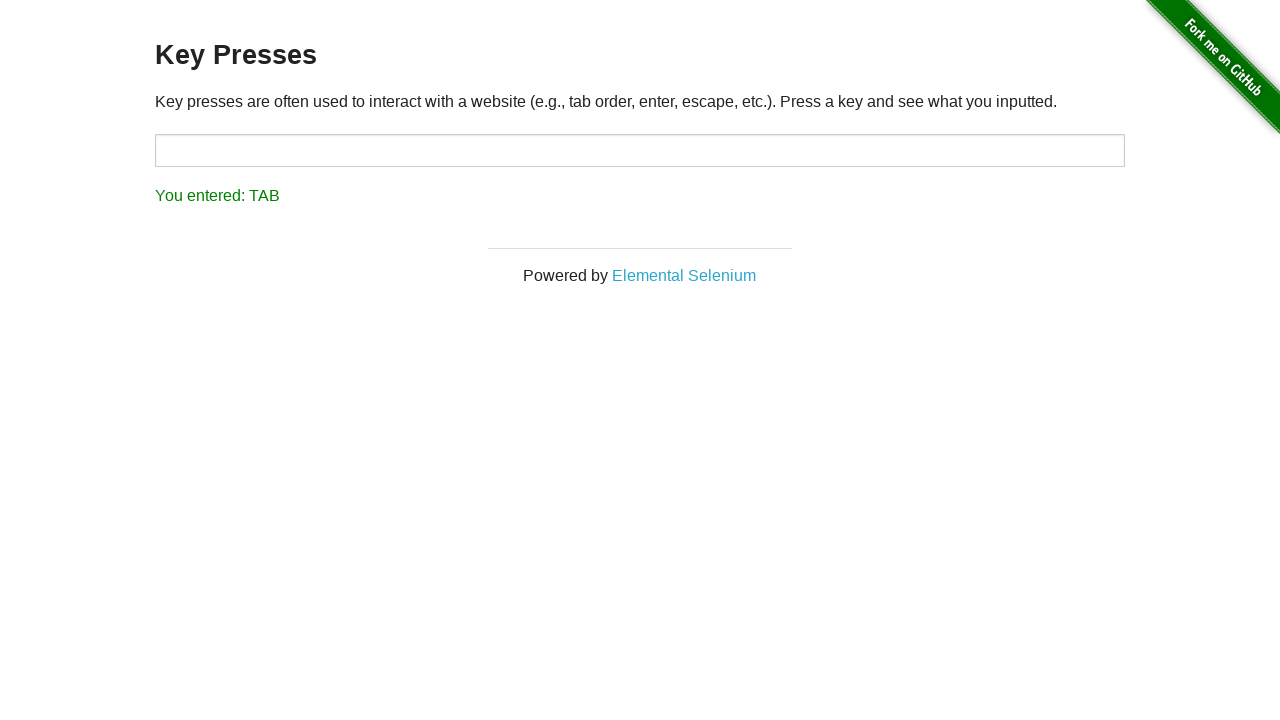

Pressed Space key
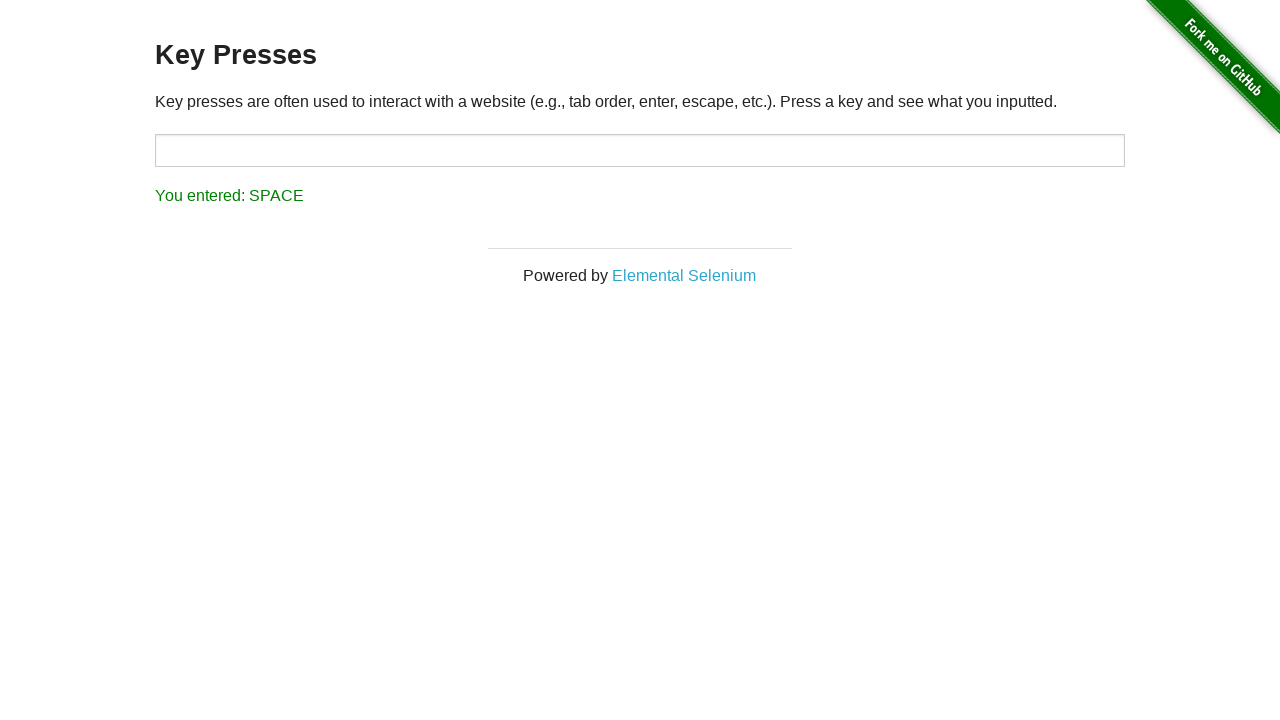

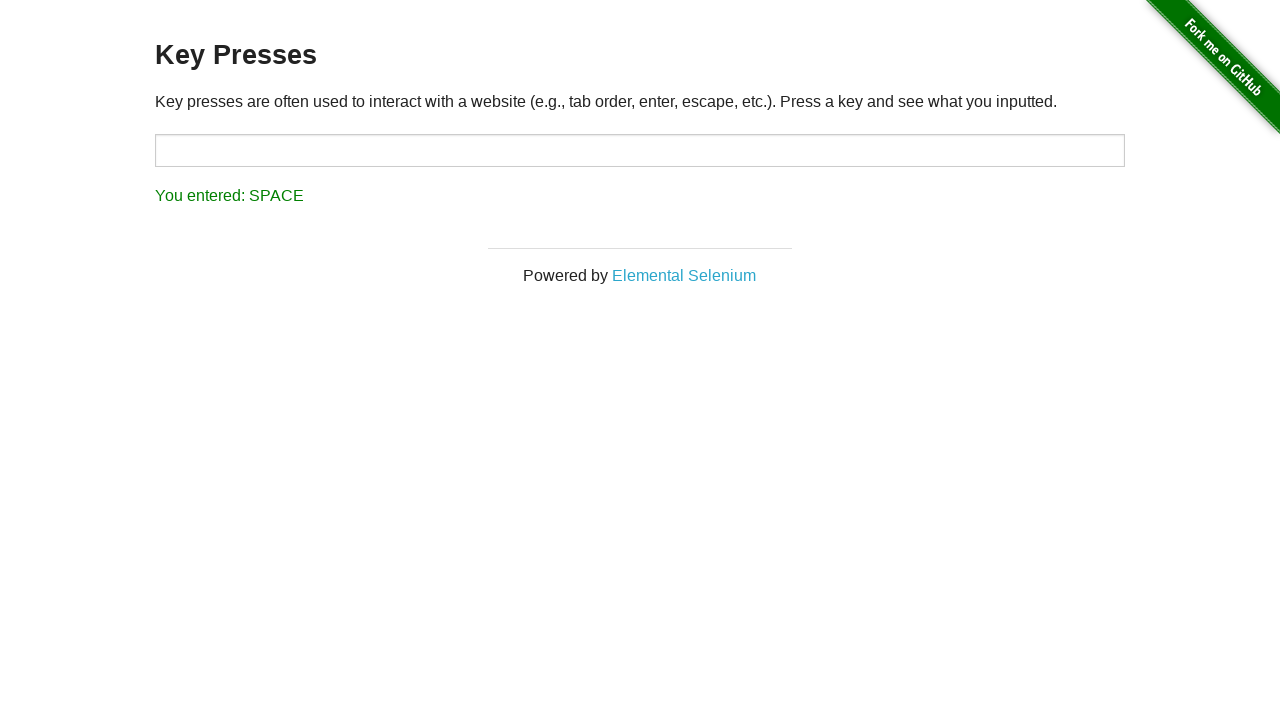